Tests adding elements and verifying the exact count of added elements

Starting URL: https://the-internet.herokuapp.com/add_remove_elements/

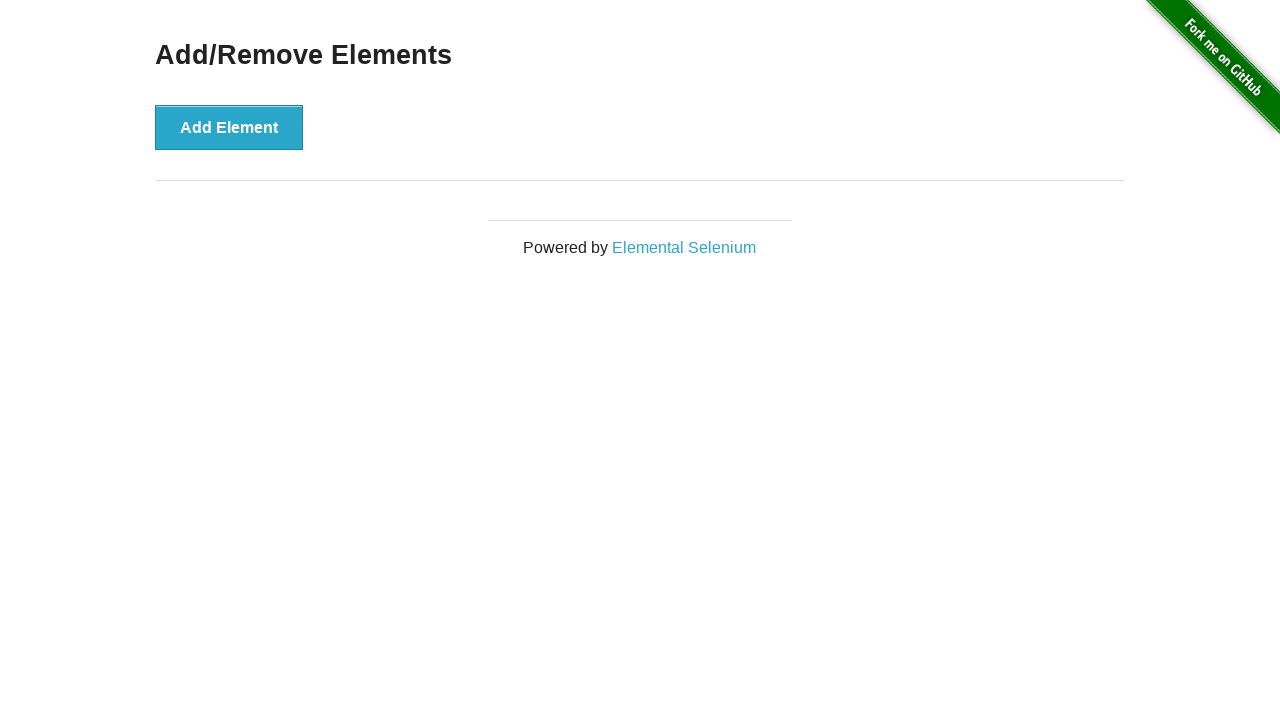

Navigated to Add/Remove Elements page
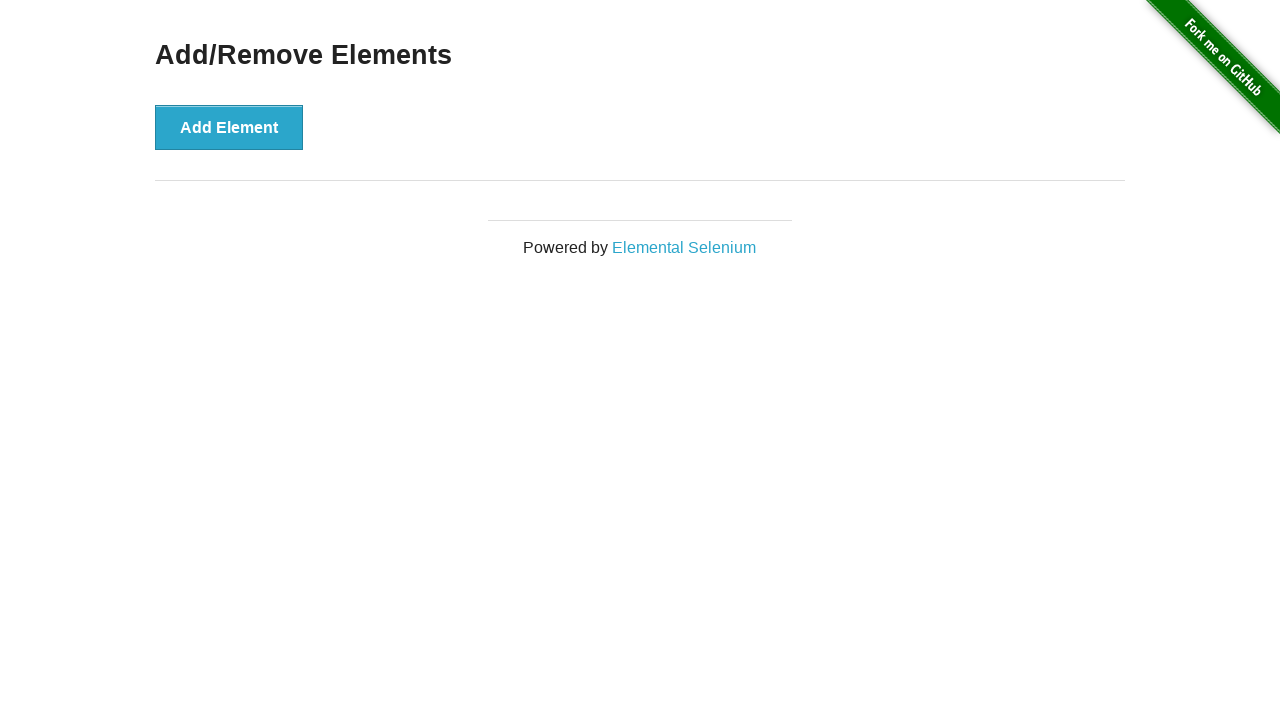

Clicked Add Element button (1st click) at (229, 127) on text=Add Element
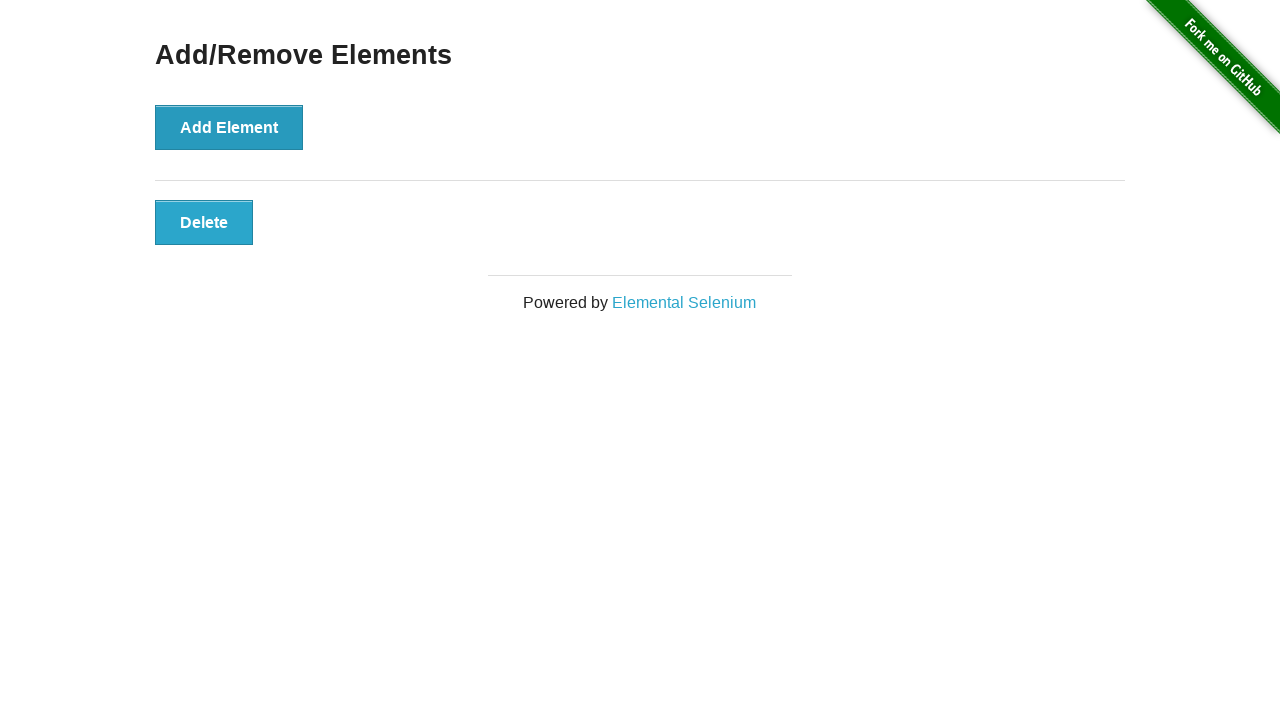

Clicked Add Element button (2nd click) at (229, 127) on text=Add Element
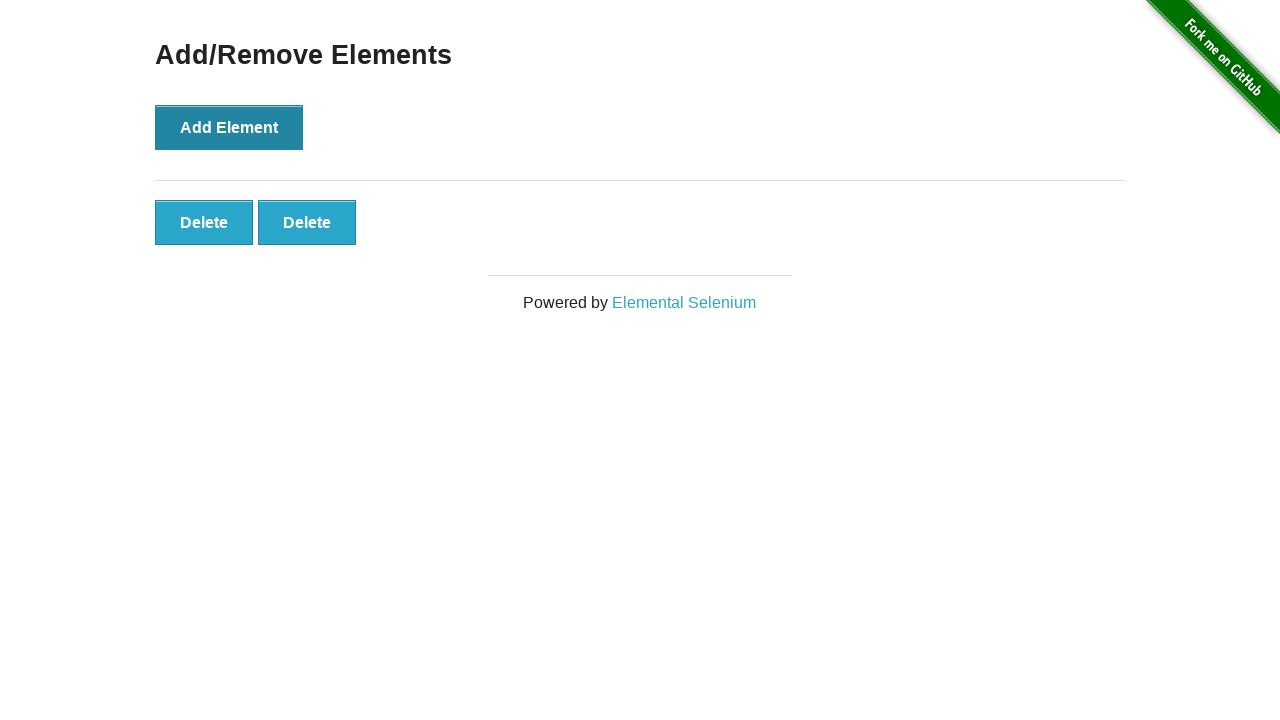

Located all added elements
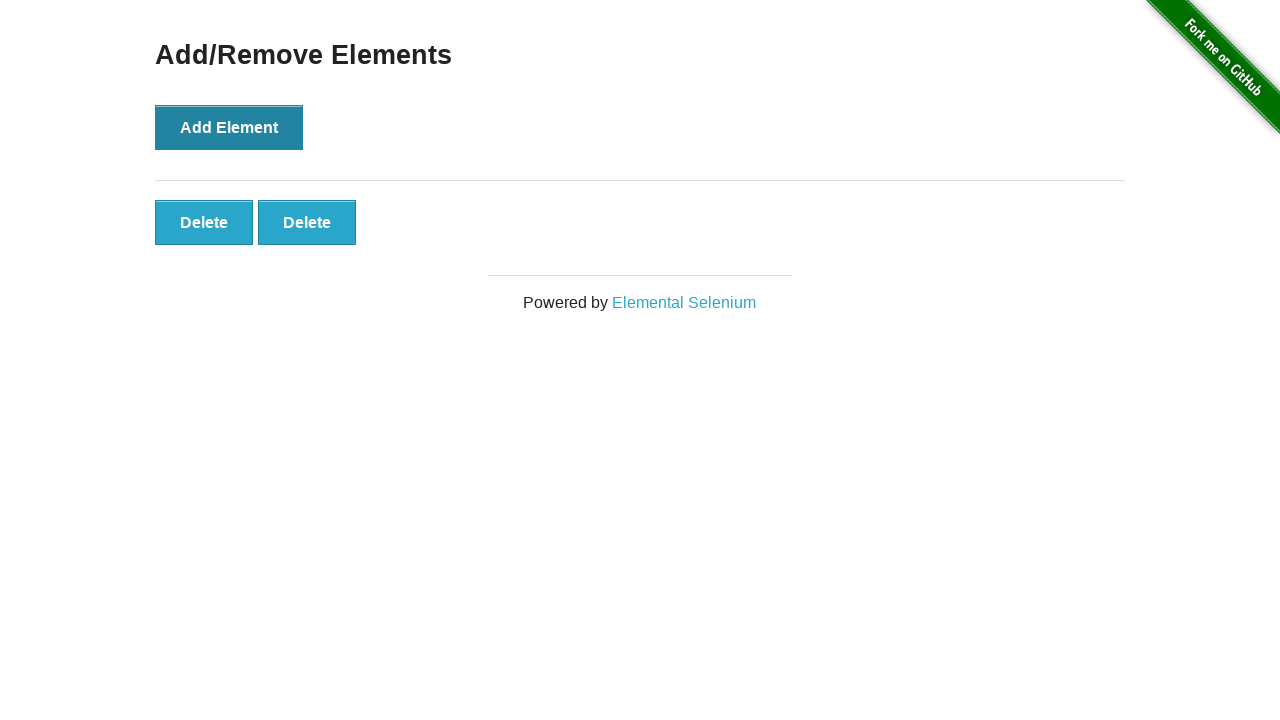

Verified exactly 2 elements were added
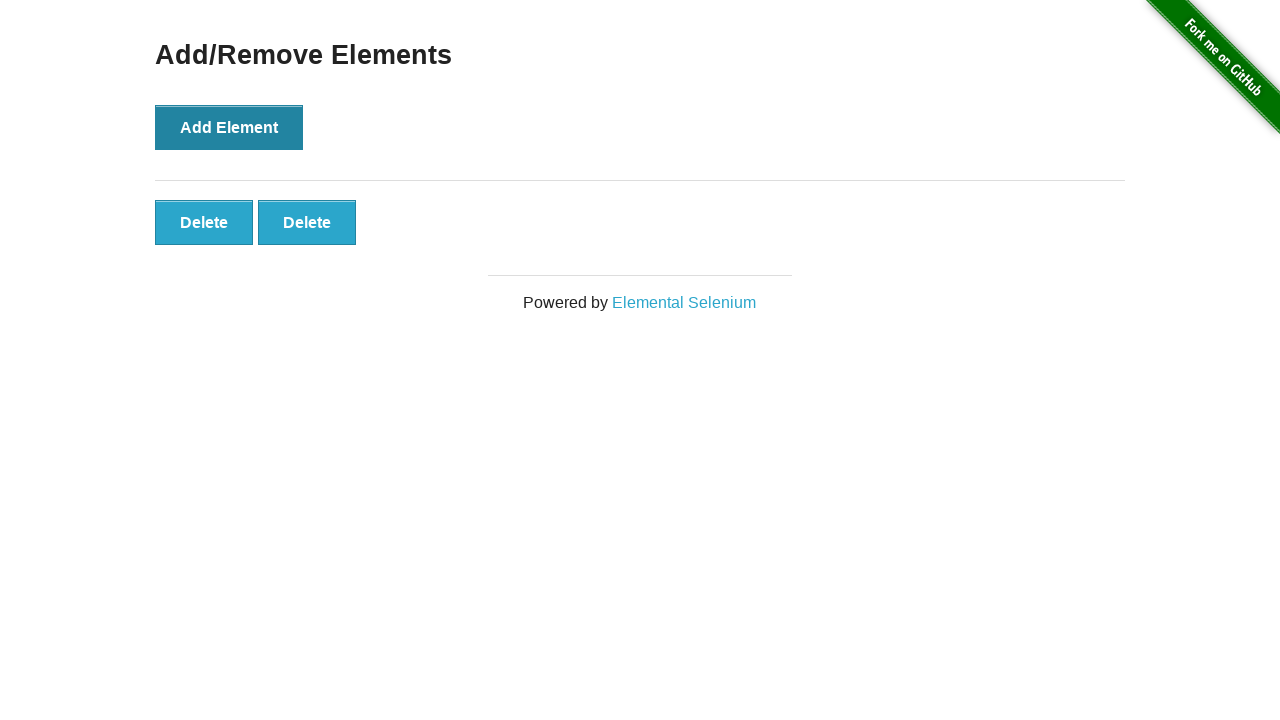

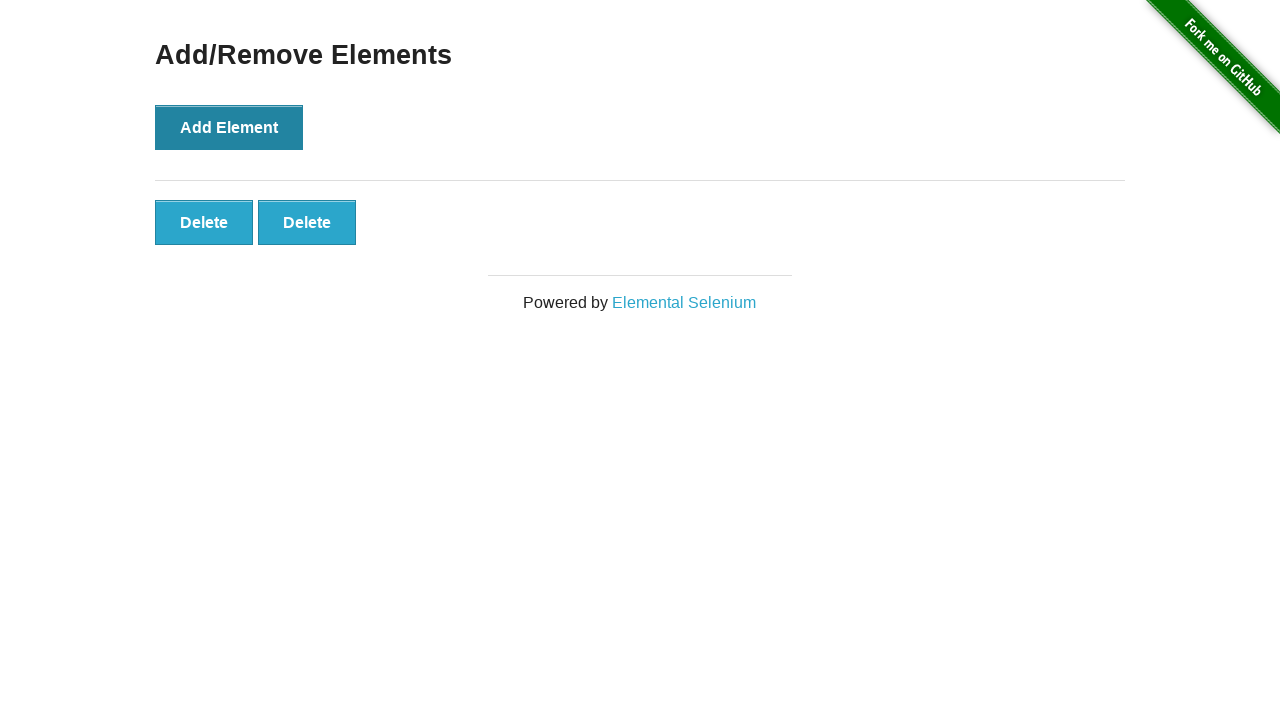